Tests a text box form by filling in username, email, current address, and permanent address fields, then submitting the form and verifying the output displays the entered data correctly.

Starting URL: https://demoqa.com/text-box

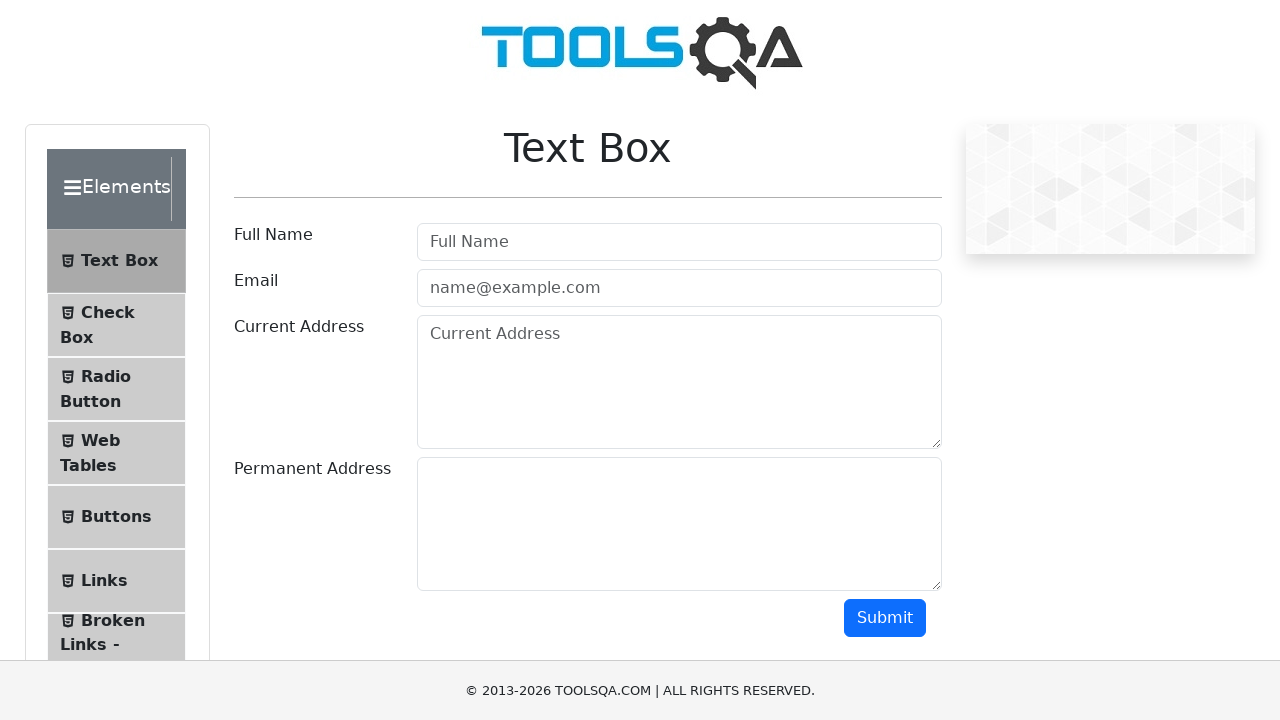

Filled username field with 'Rajamegam' on #userName
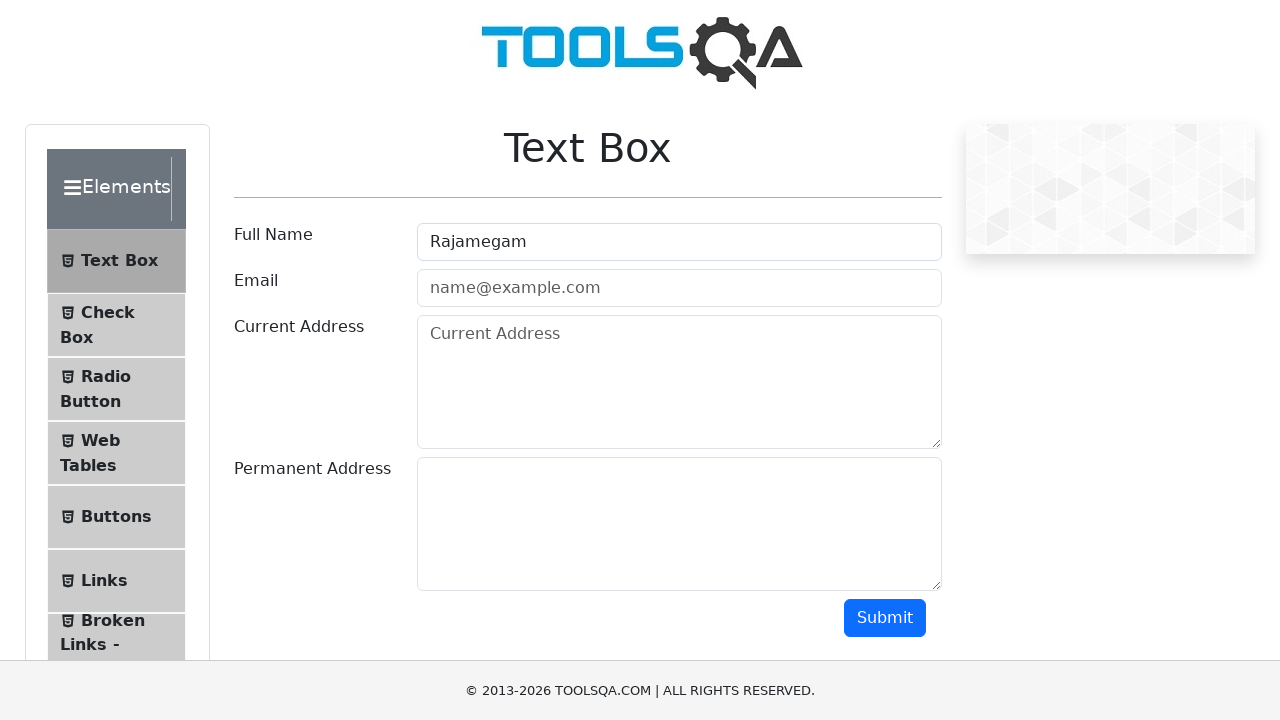

Filled email field with 'rajamegam@gmail.com' on #userEmail
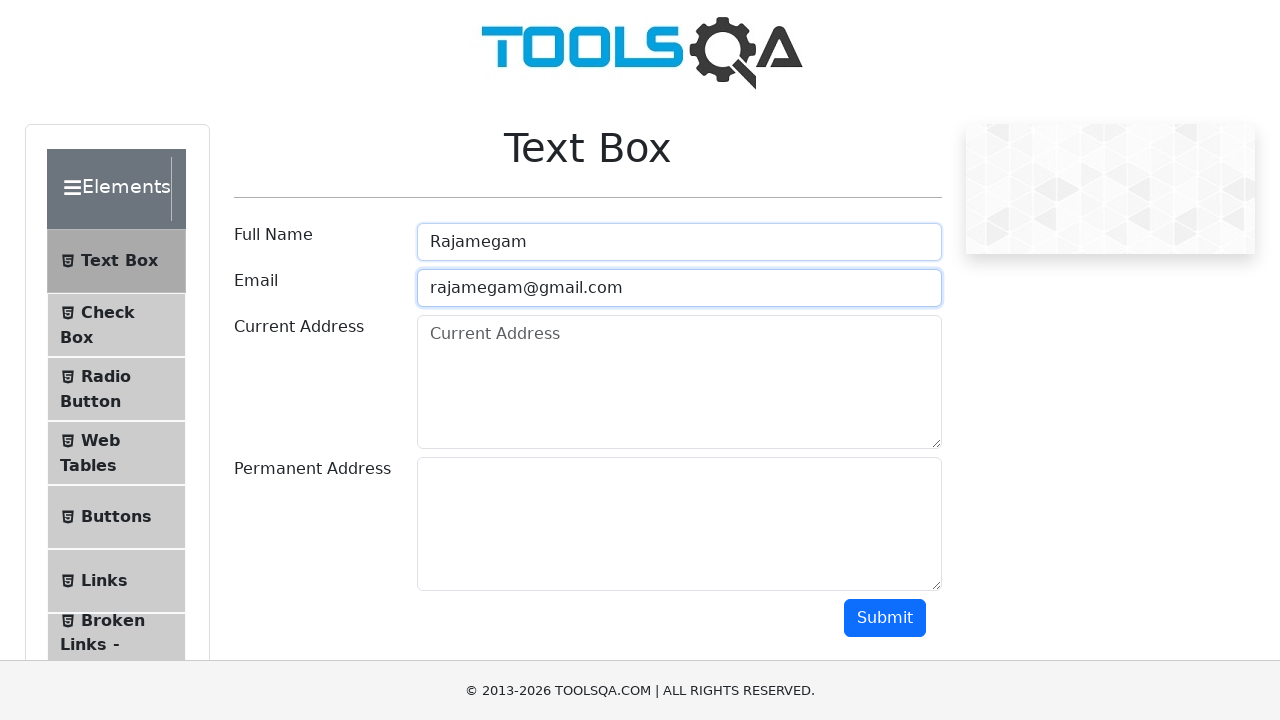

Filled current address field with '98852 Nitzsche Lakes, Murraymouth, OK 31021' on #currentAddress
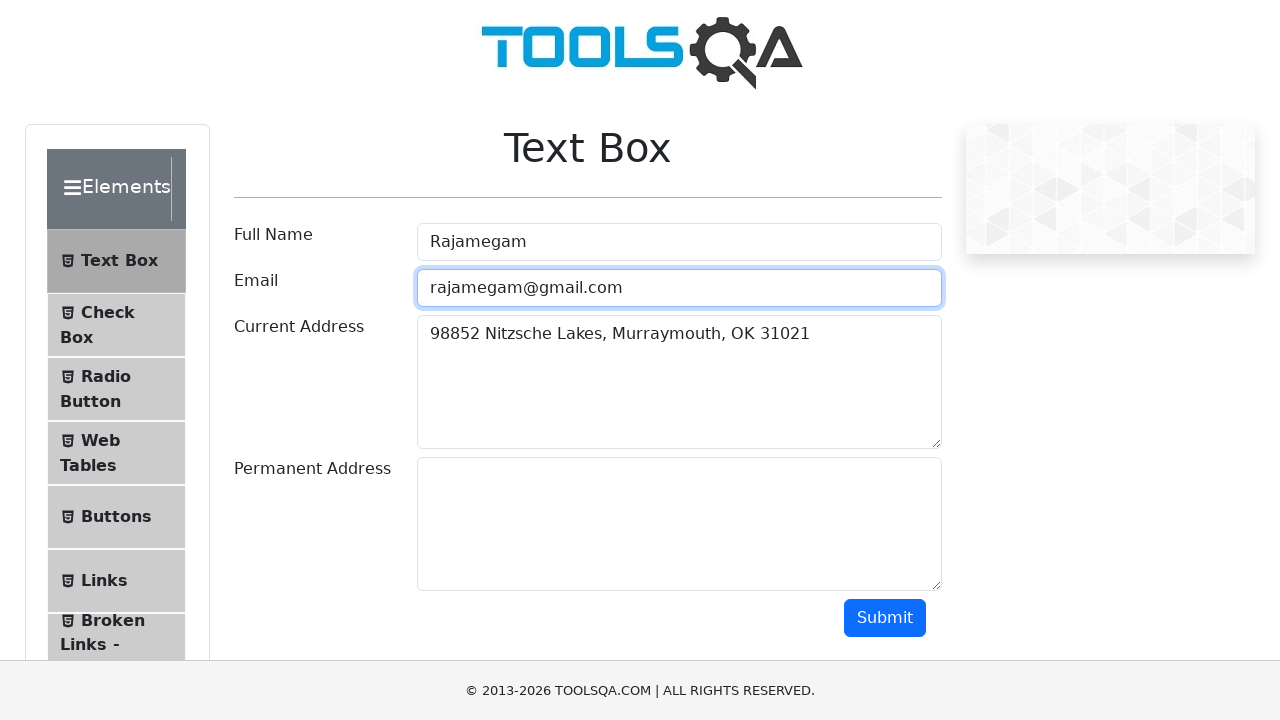

Filled permanent address field with '98852 Nitzsche Lakes, Murraymouth, OK 31021' on #permanentAddress
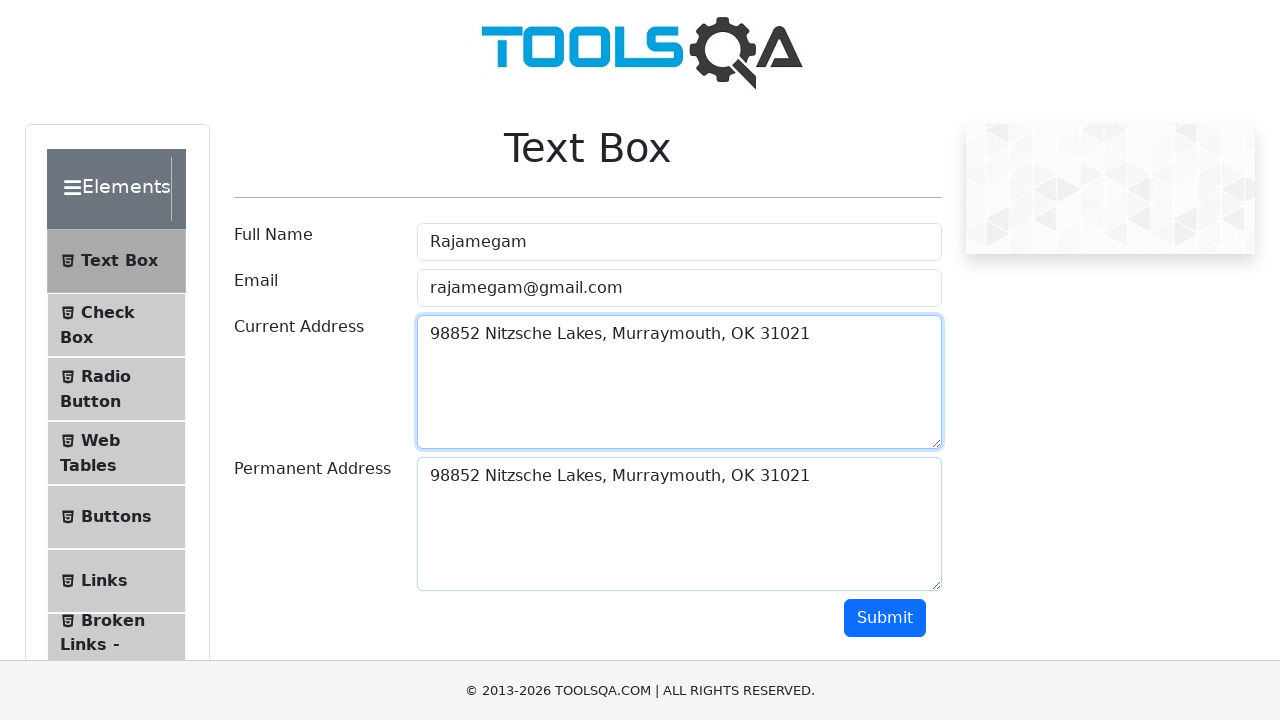

Clicked submit button to submit the form at (885, 618) on #submit
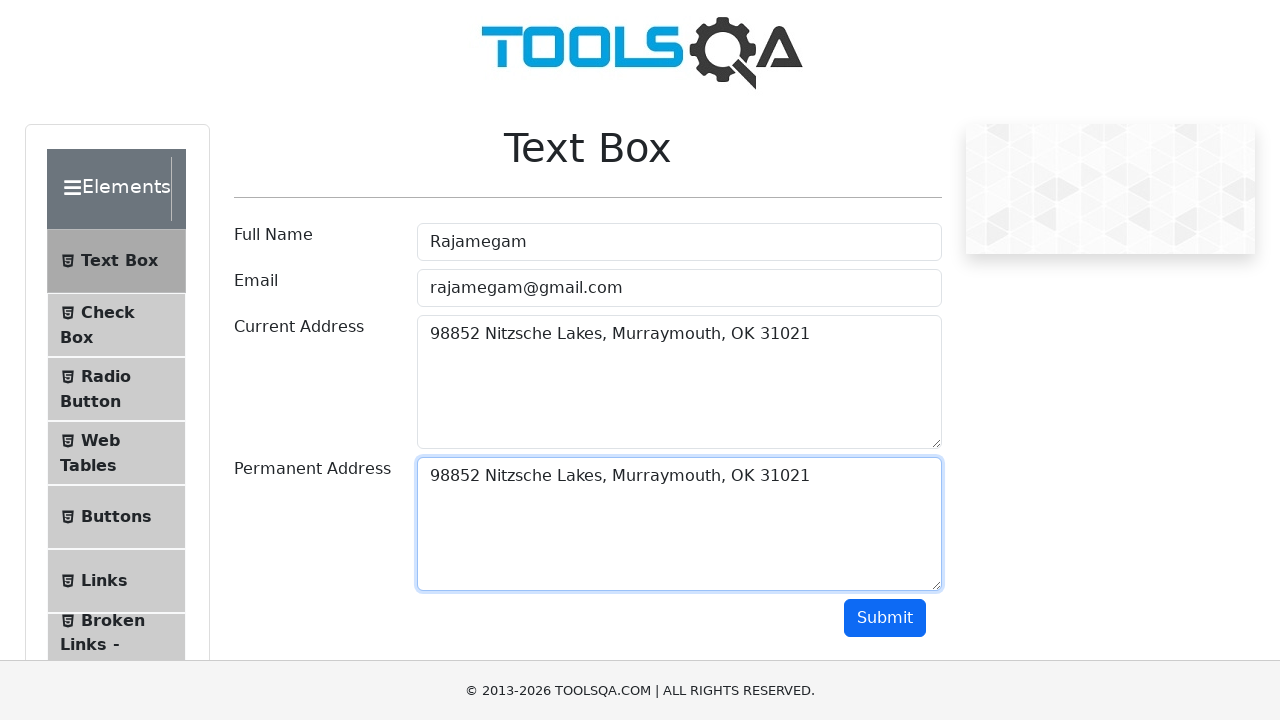

Waited for name output field to appear
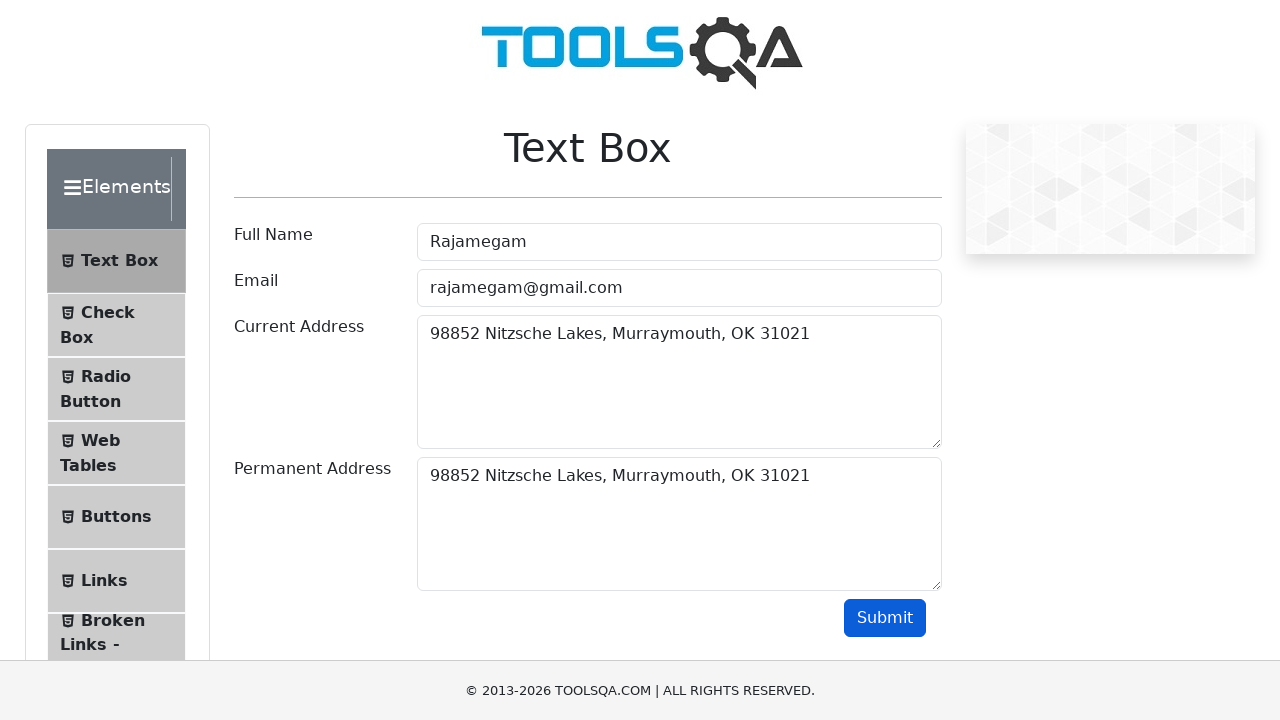

Waited for email output field to appear
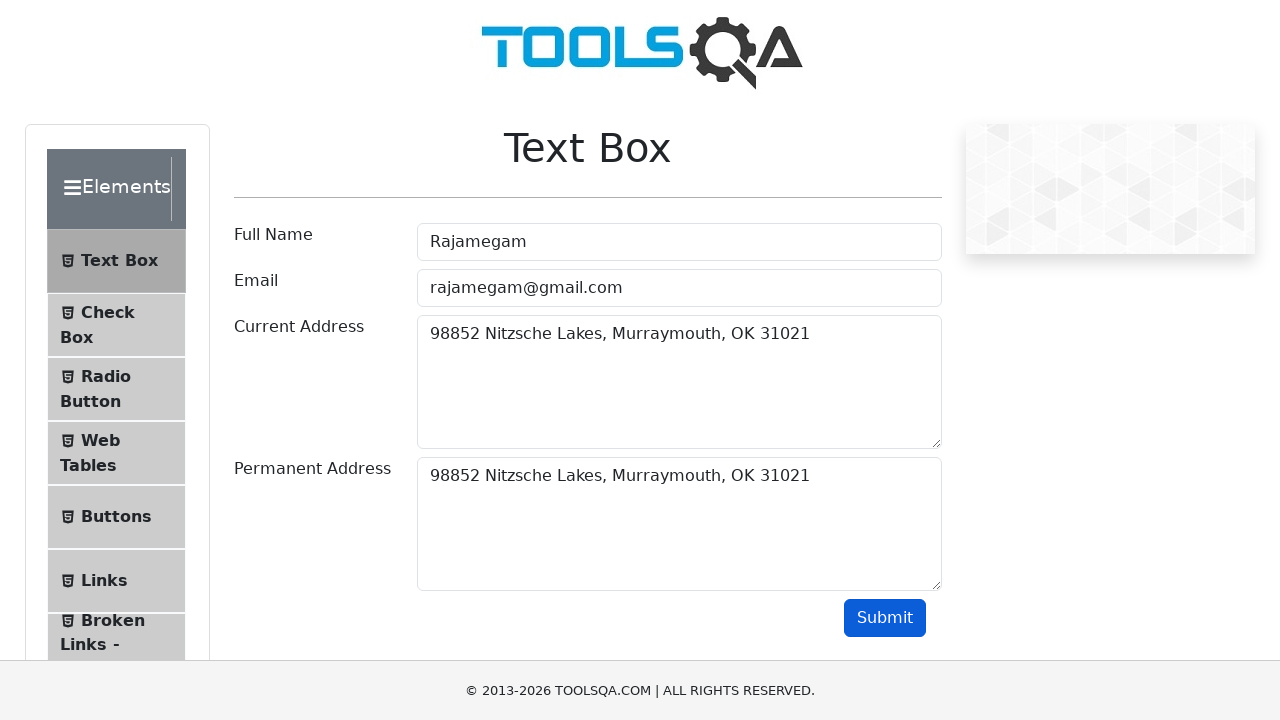

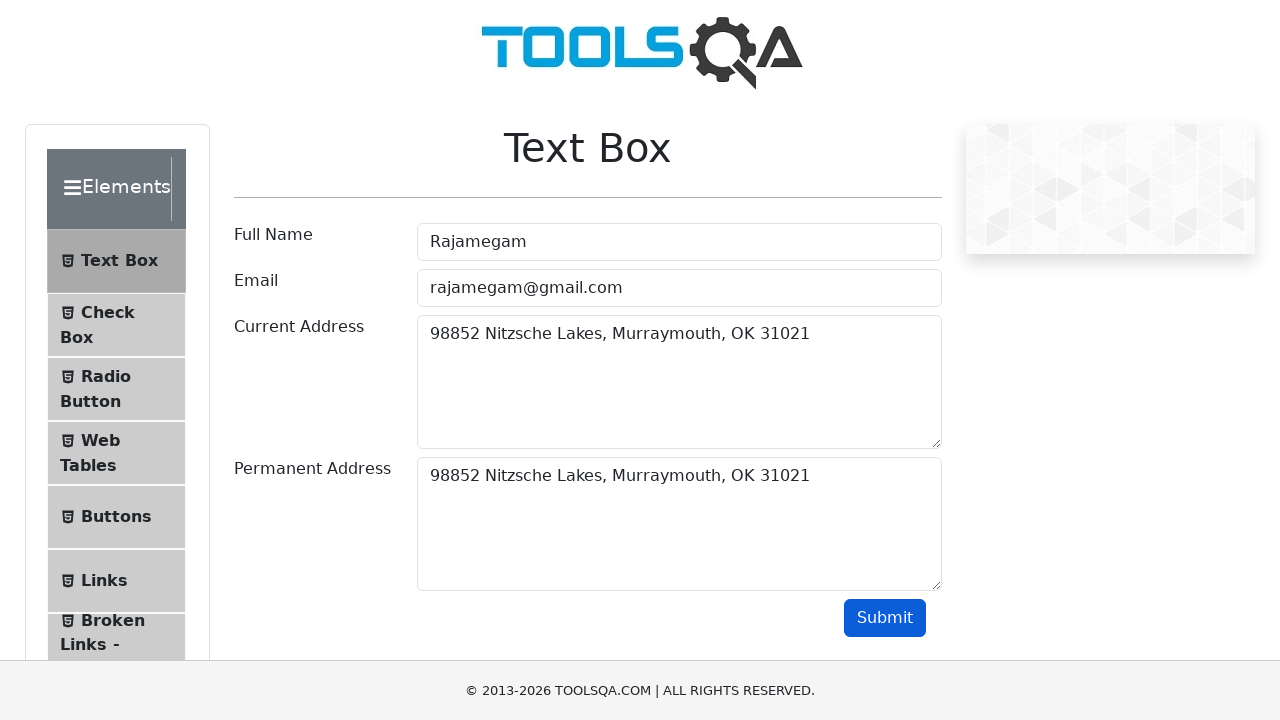